Tests tooltip functionality by hovering over an age input field inside an iframe and retrieving the tooltip text

Starting URL: https://jqueryui.com/tooltip/

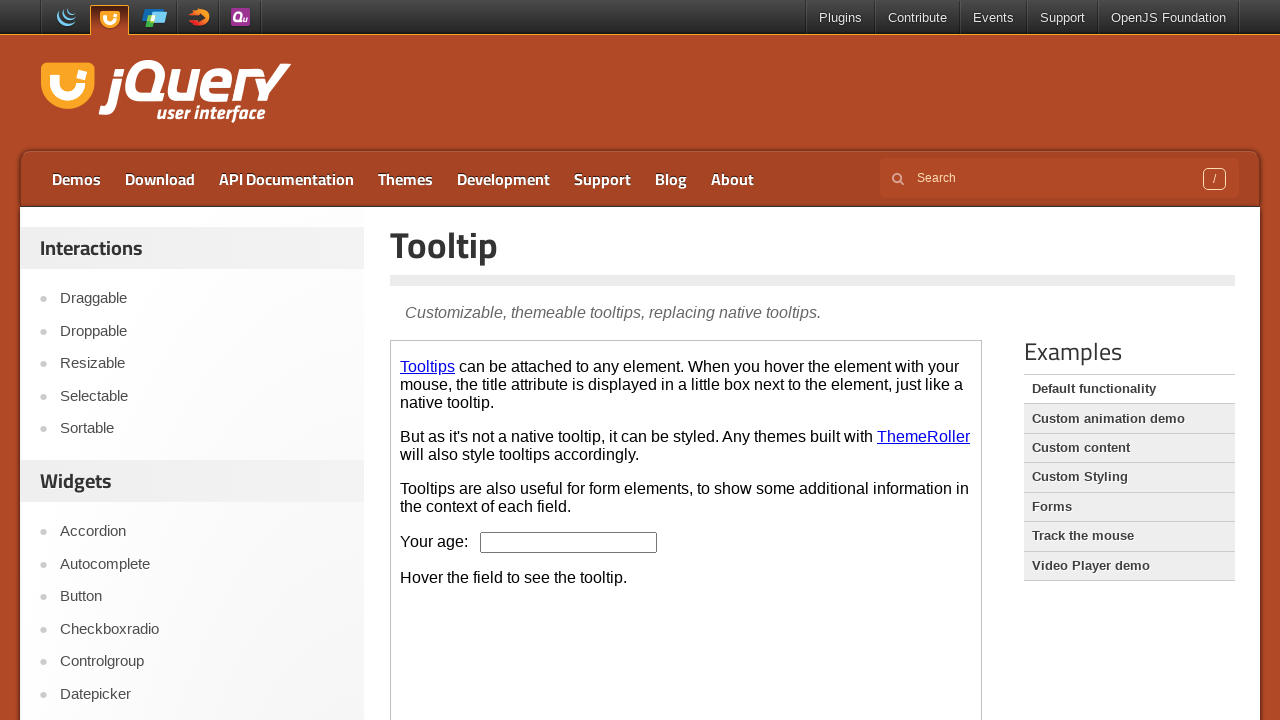

Waited for demo iframe to load
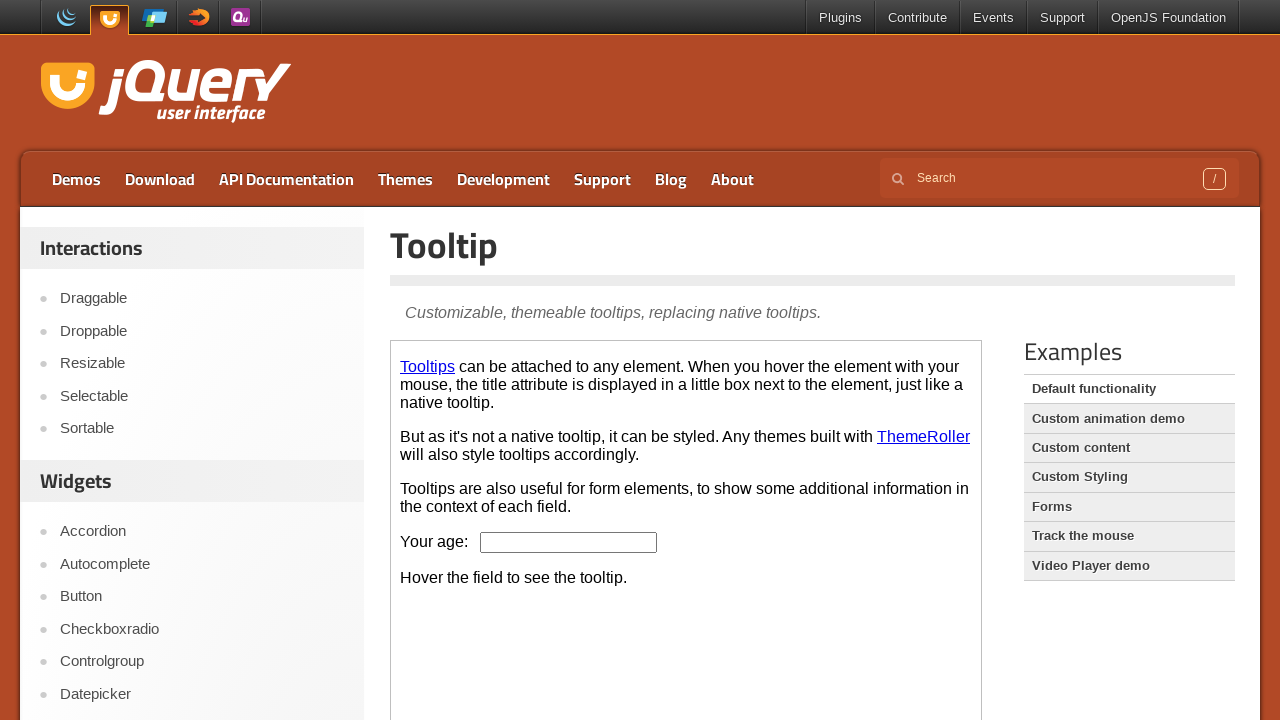

Located the demo iframe
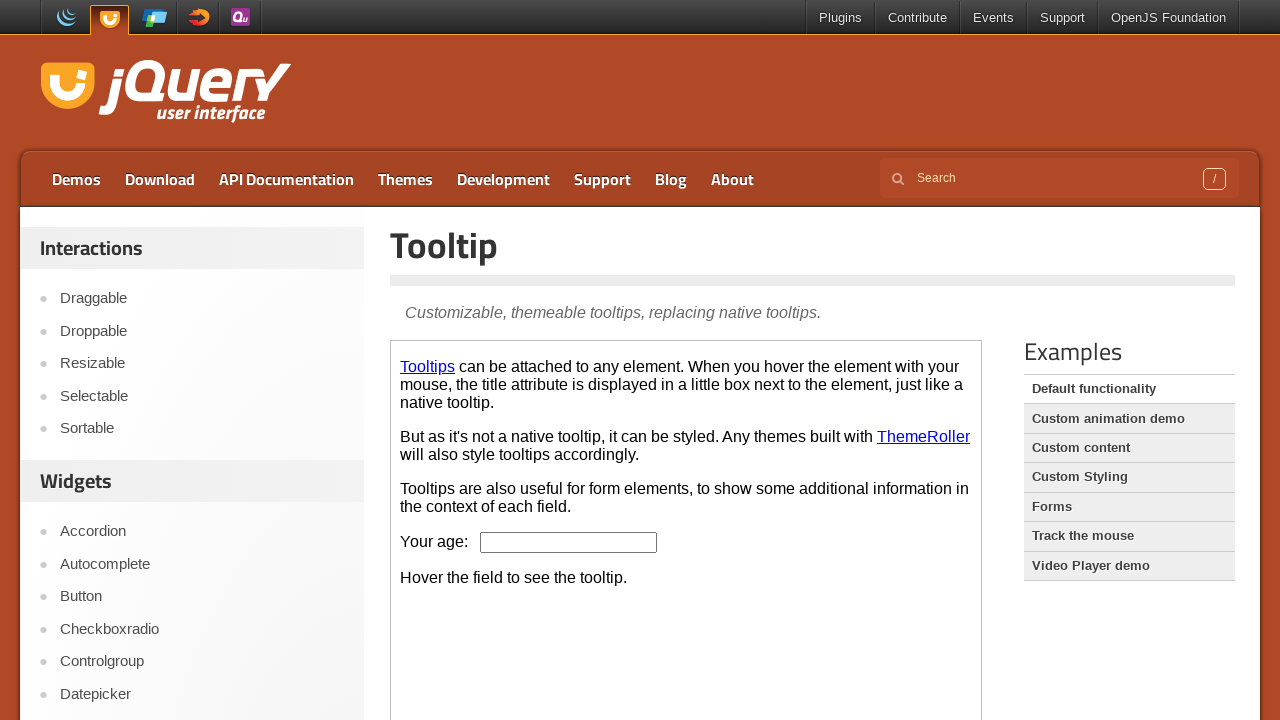

Hovered over age input field to trigger tooltip at (569, 542) on .demo-frame >> internal:control=enter-frame >> #age
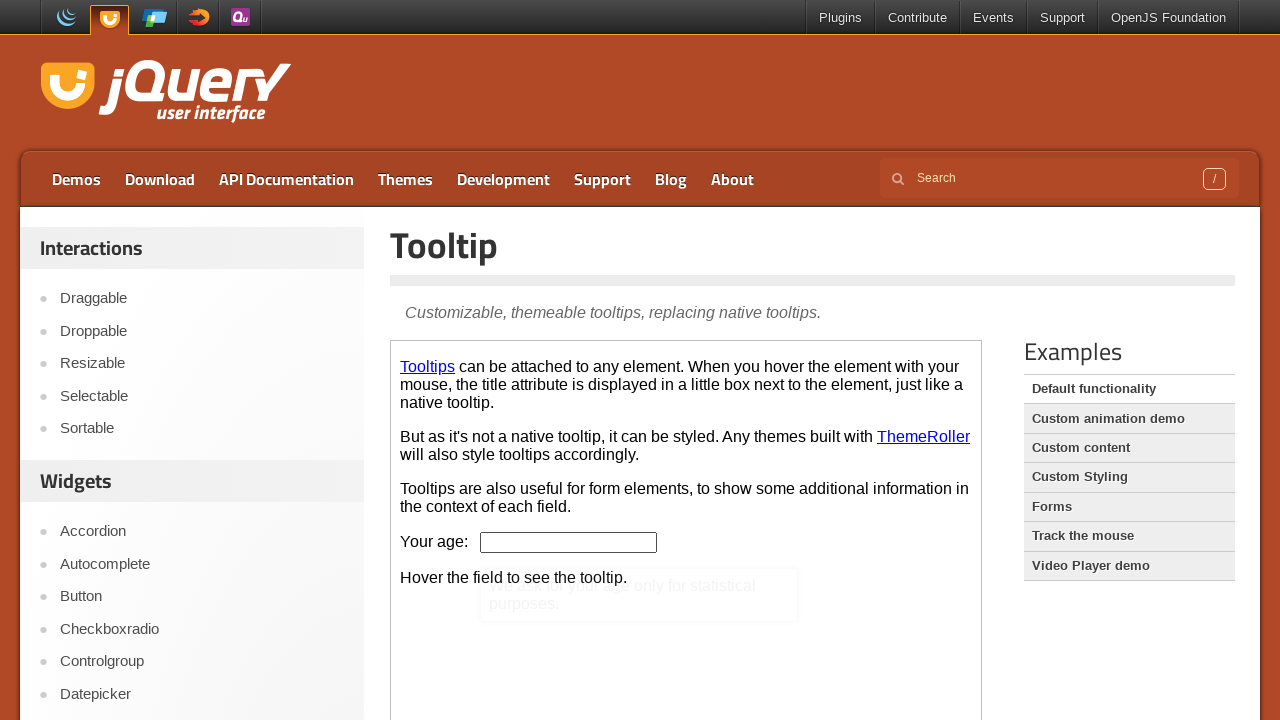

Located tooltip content element
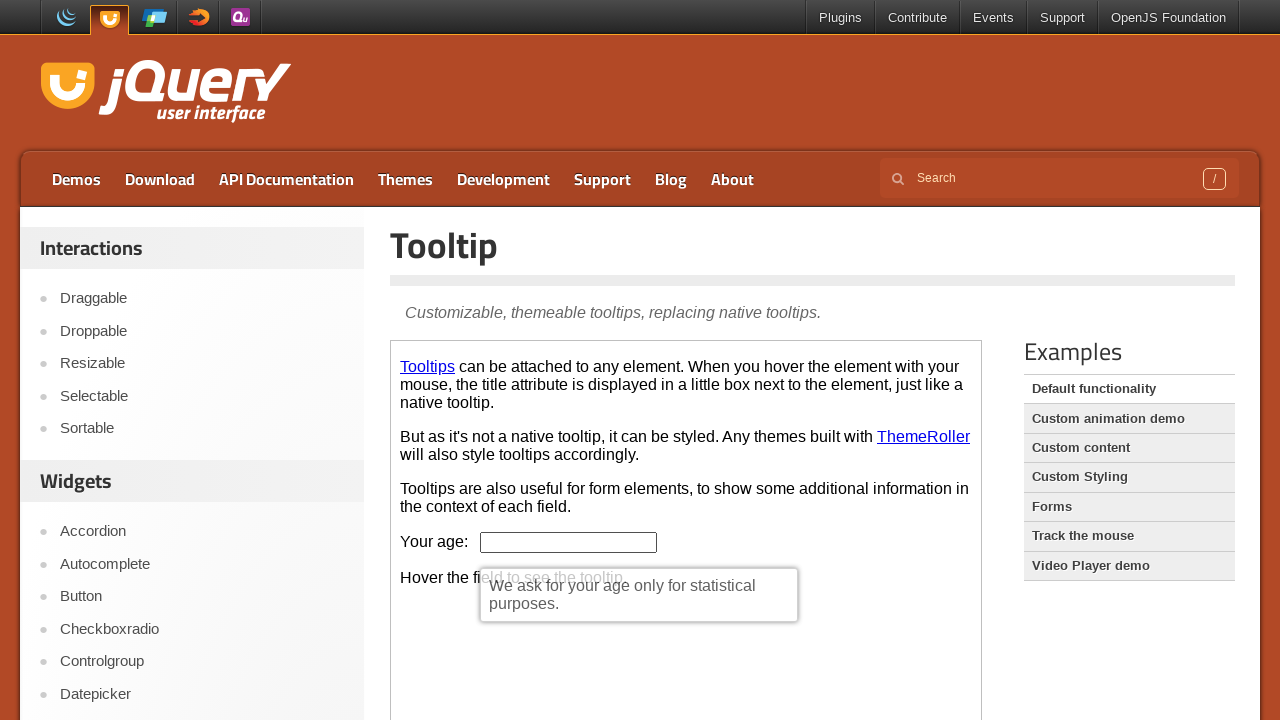

Retrieved tooltip text: 'We ask for your age only for statistical purposes.'
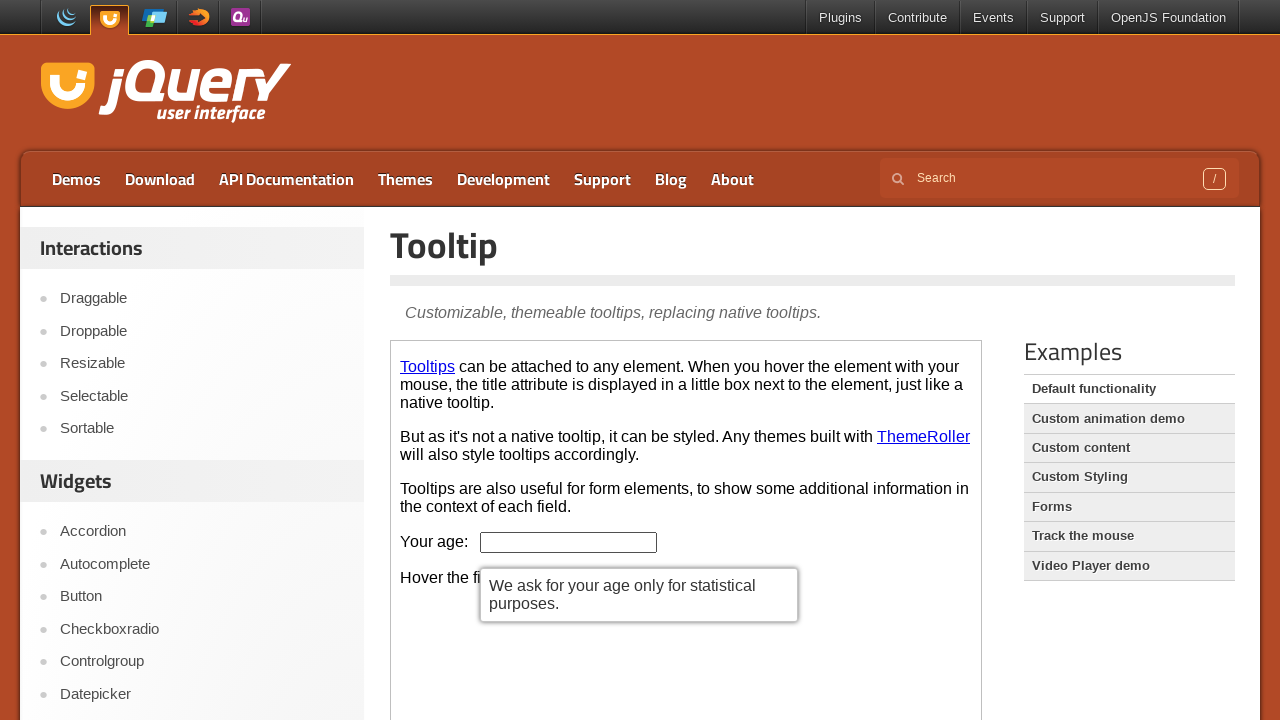

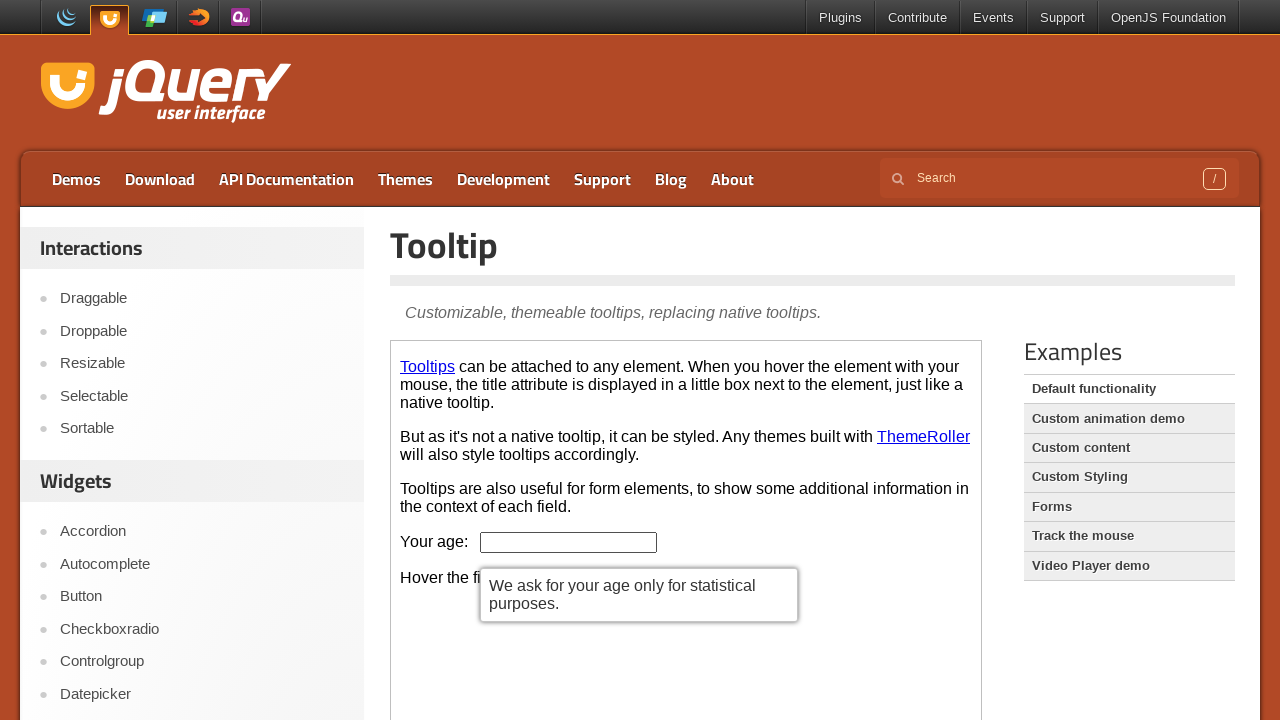